Tests a web form by verifying the page title, filling a text box with "Selenium", clicking submit, and verifying the success message

Starting URL: https://www.selenium.dev/selenium/web/web-form.html

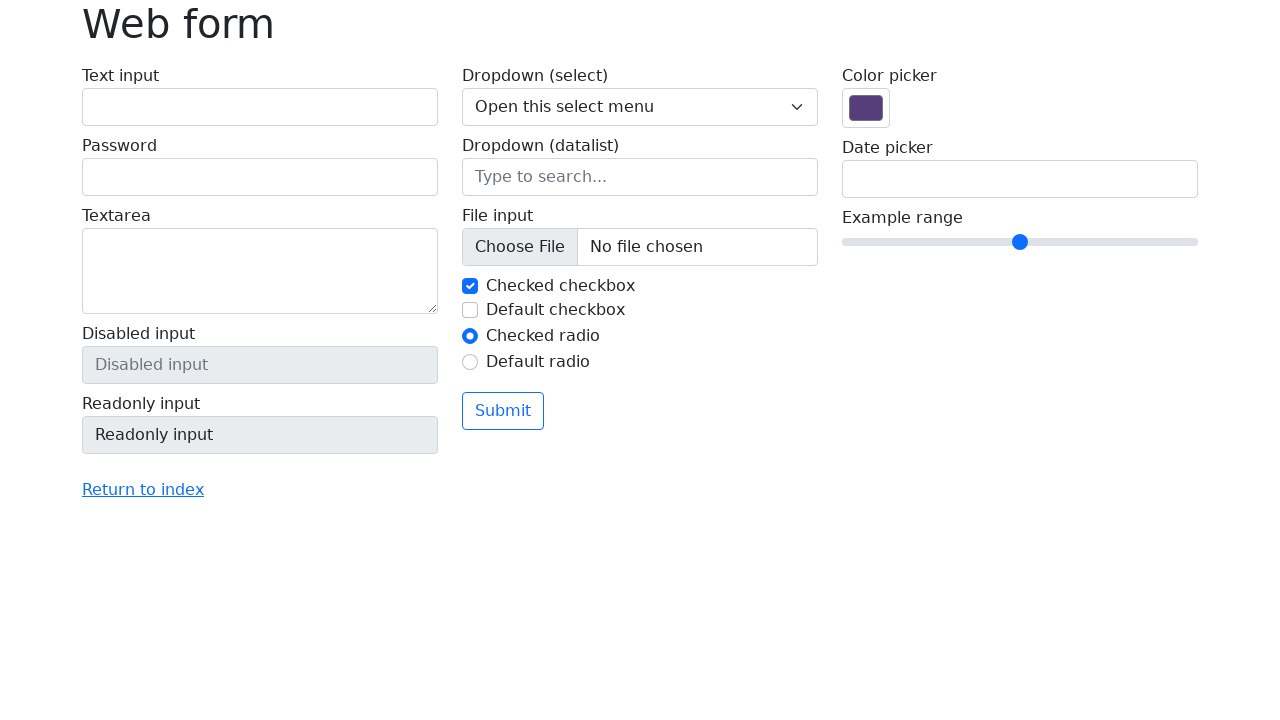

Verified page title is 'Web form'
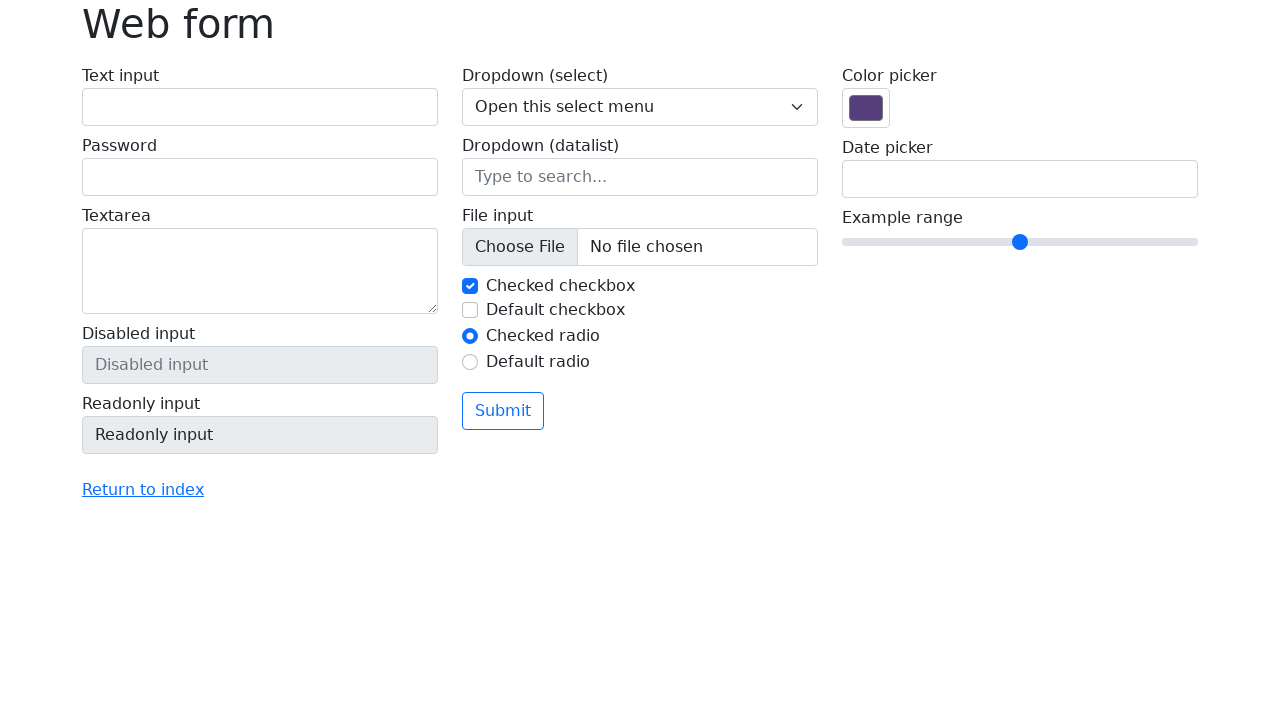

Filled text box with 'Selenium' on input[name='my-text']
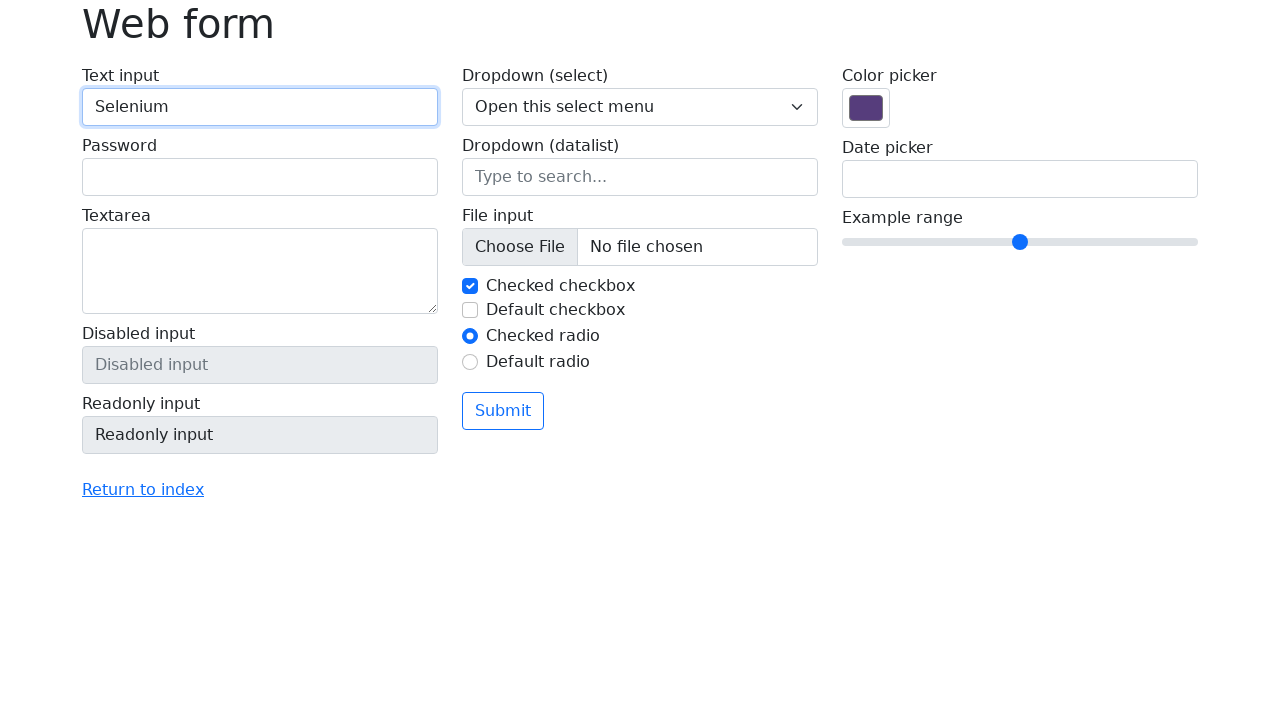

Clicked the submit button at (503, 411) on button
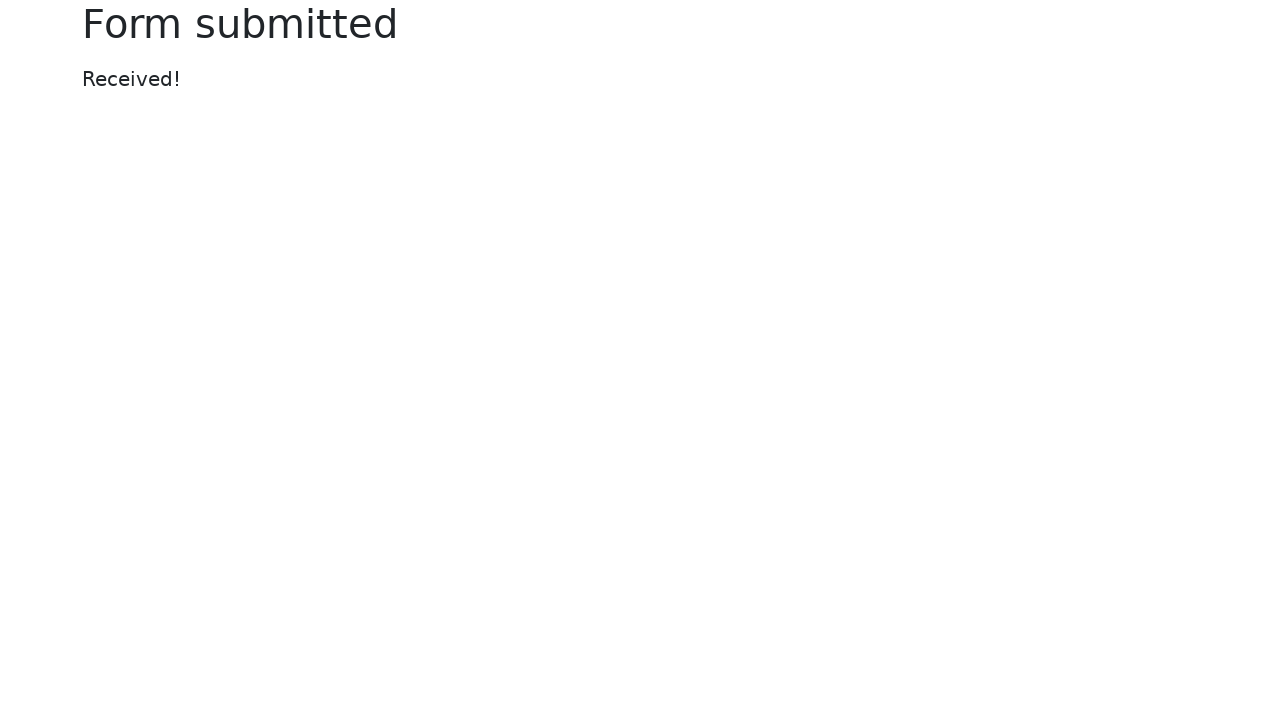

Success message element loaded
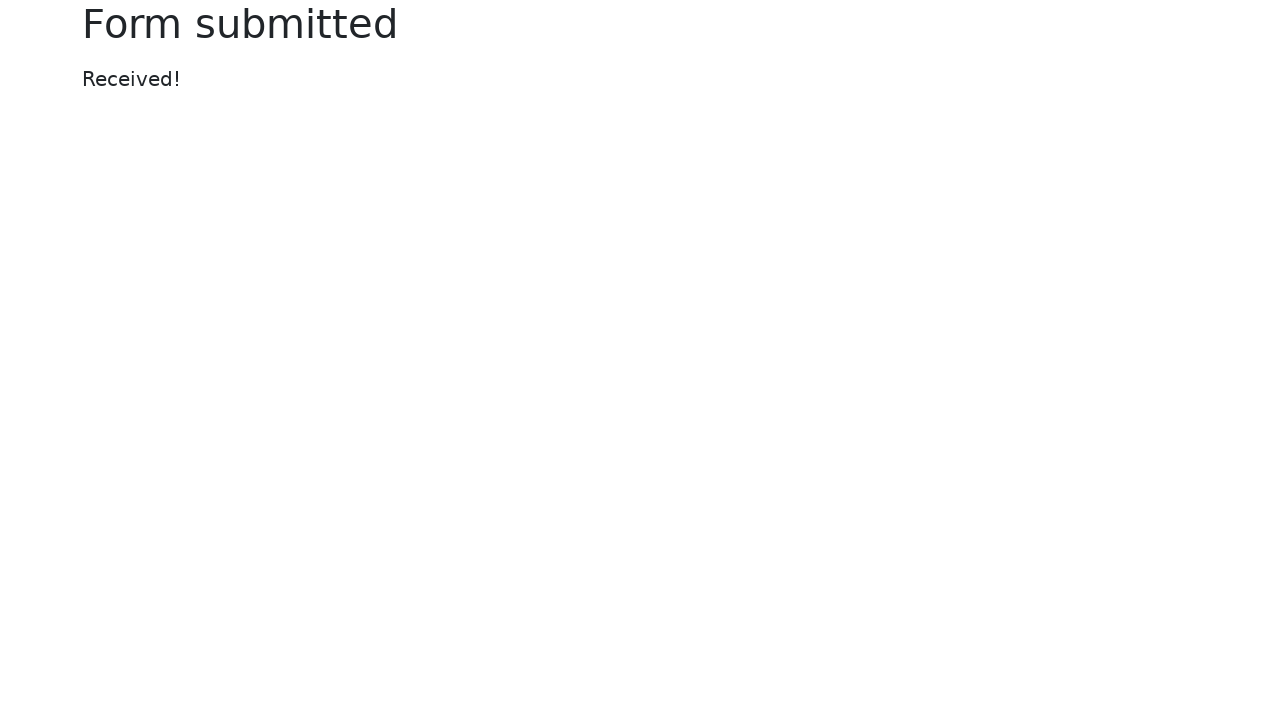

Verified success message text is 'Received!'
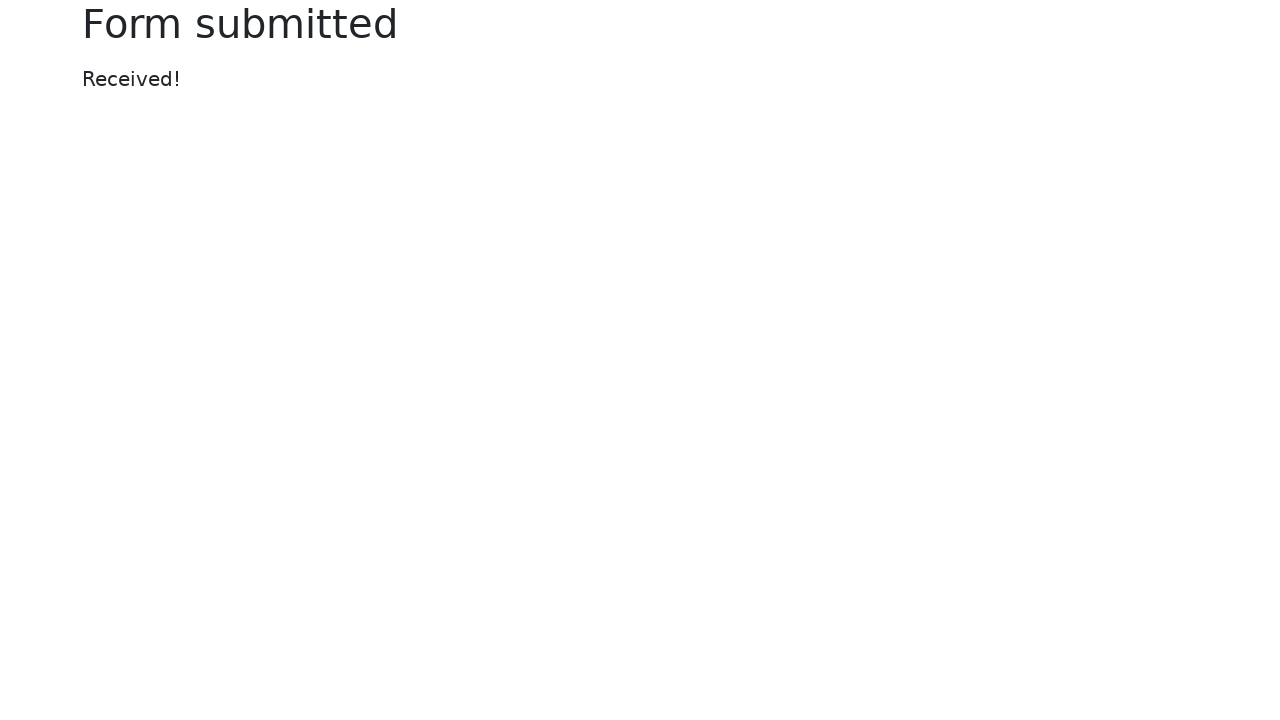

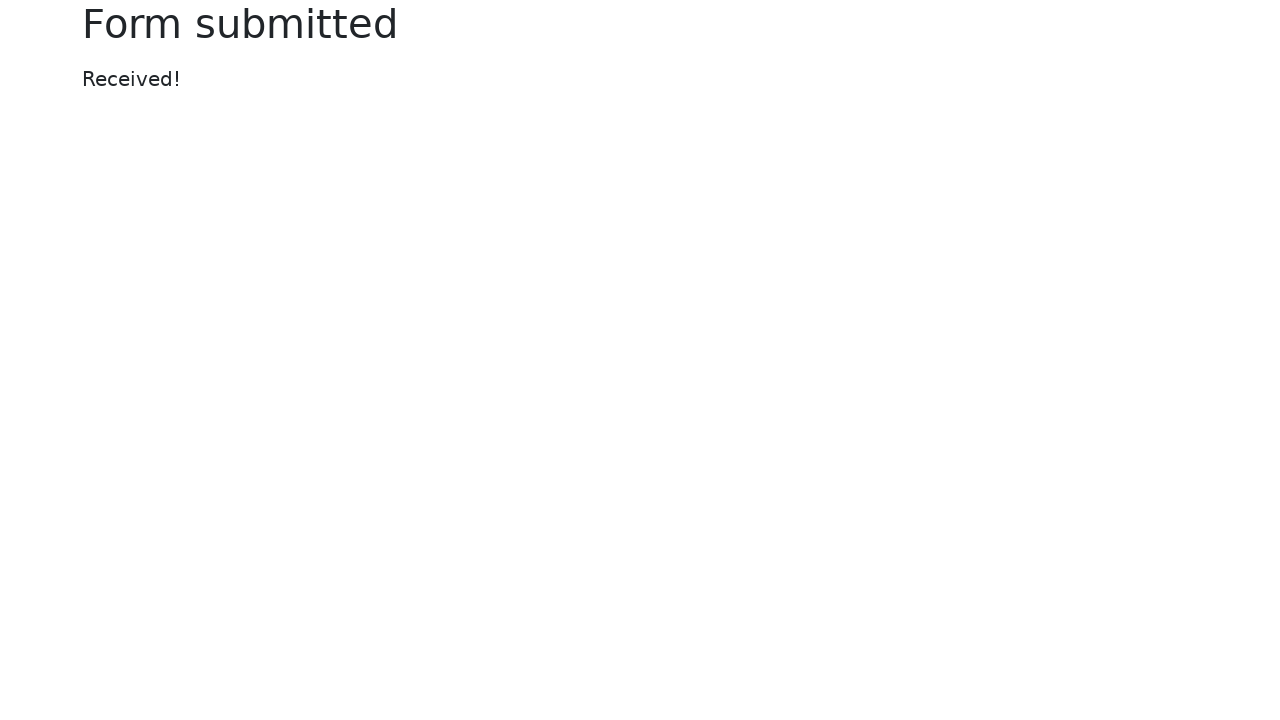